Tests resizing a resizable box element by dragging its handle

Starting URL: https://demoqa.com/resizable

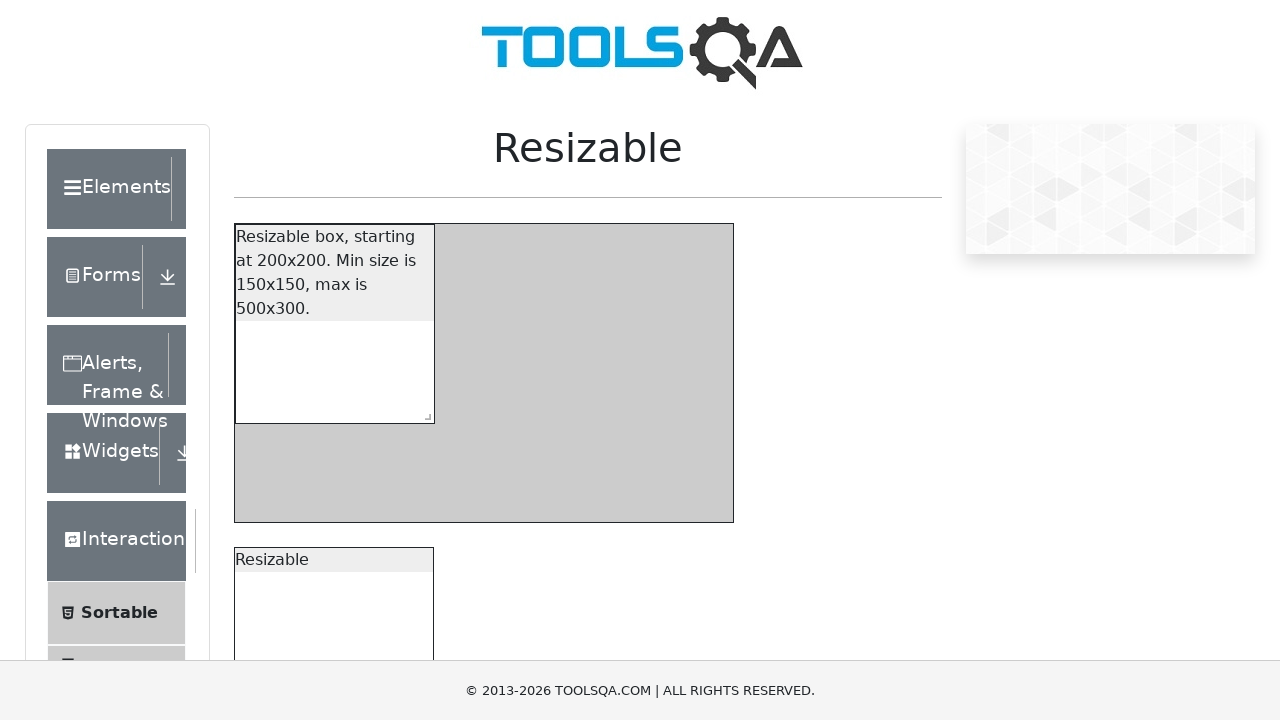

Located resizable box element
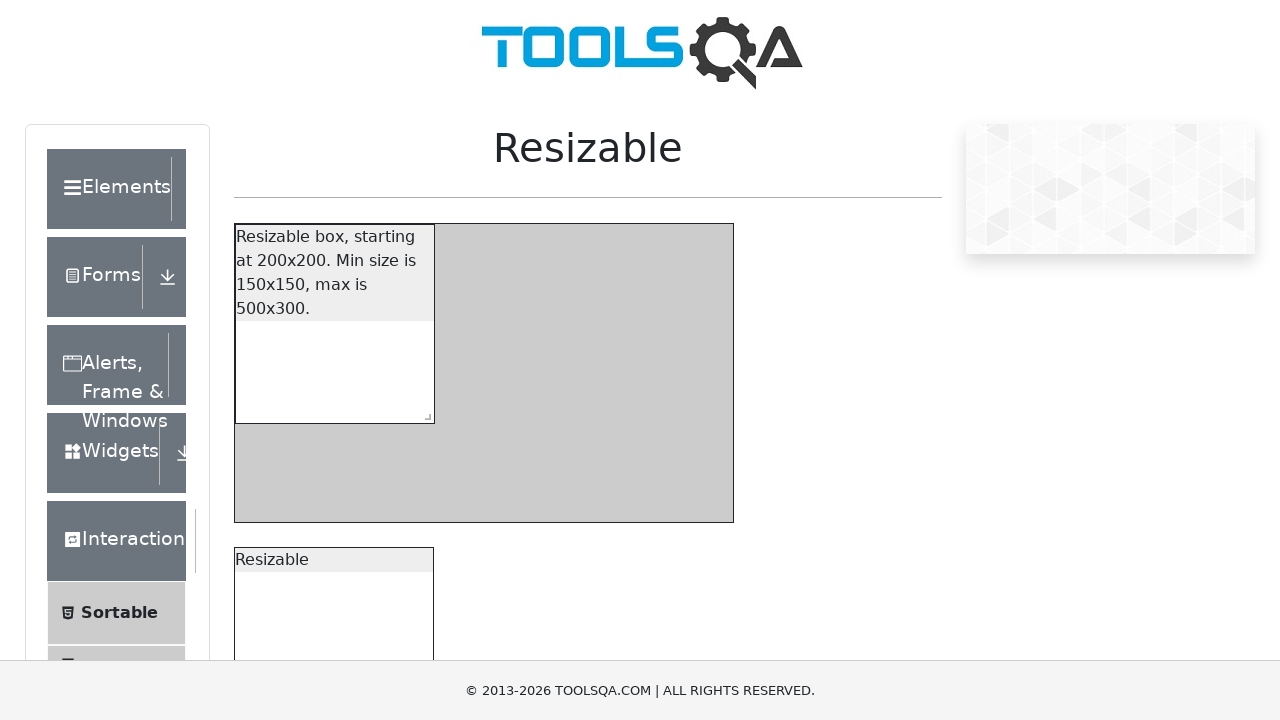

Located resize handle within resizable box
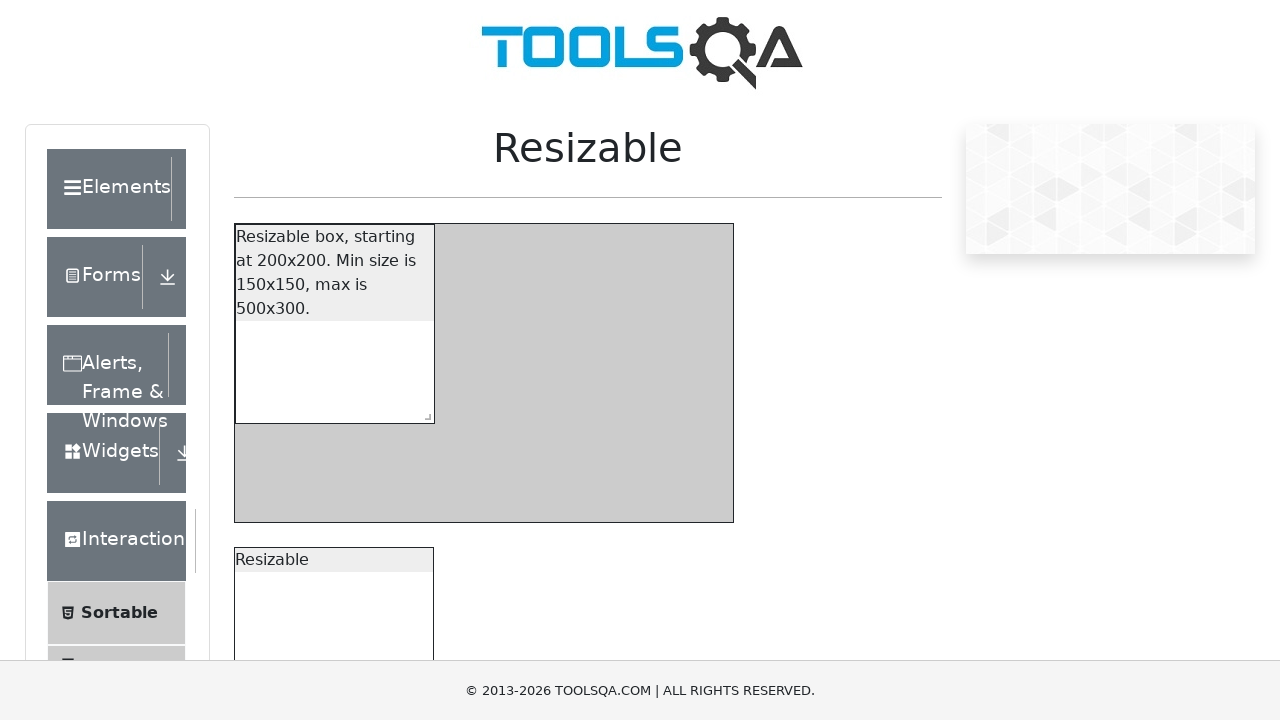

Retrieved initial style attribute of resizable box
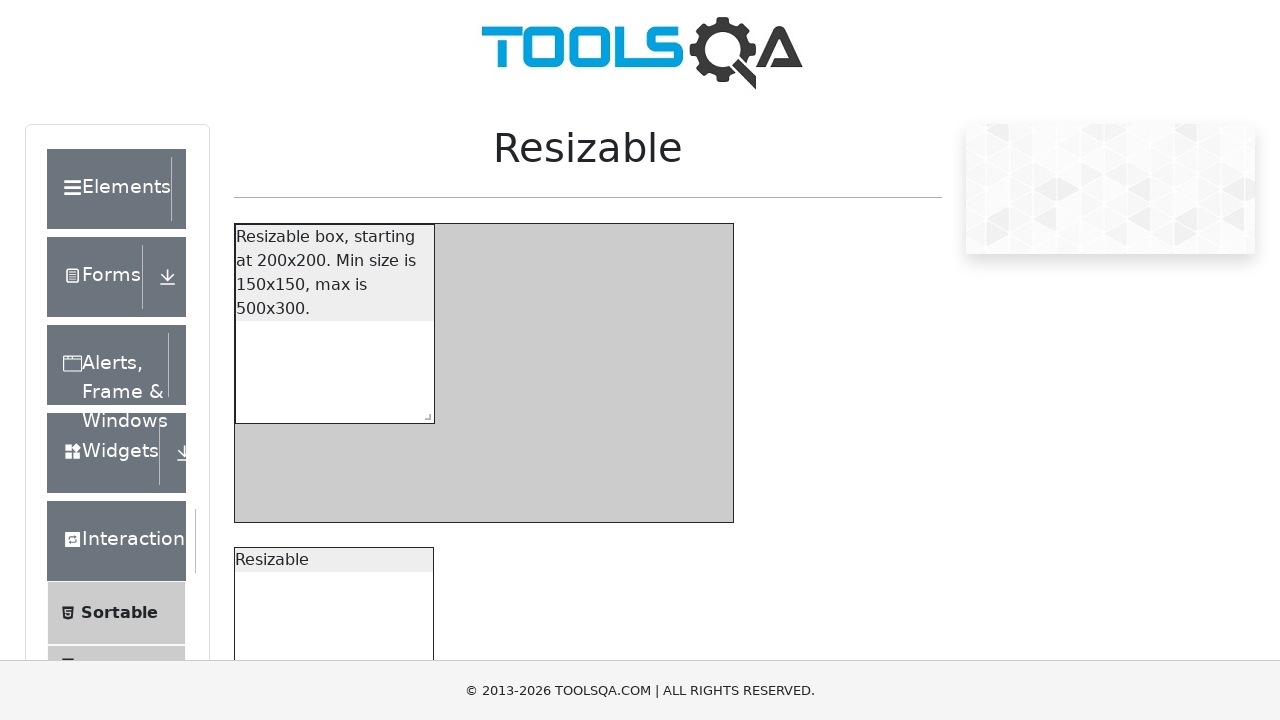

Got bounding box of resize handle
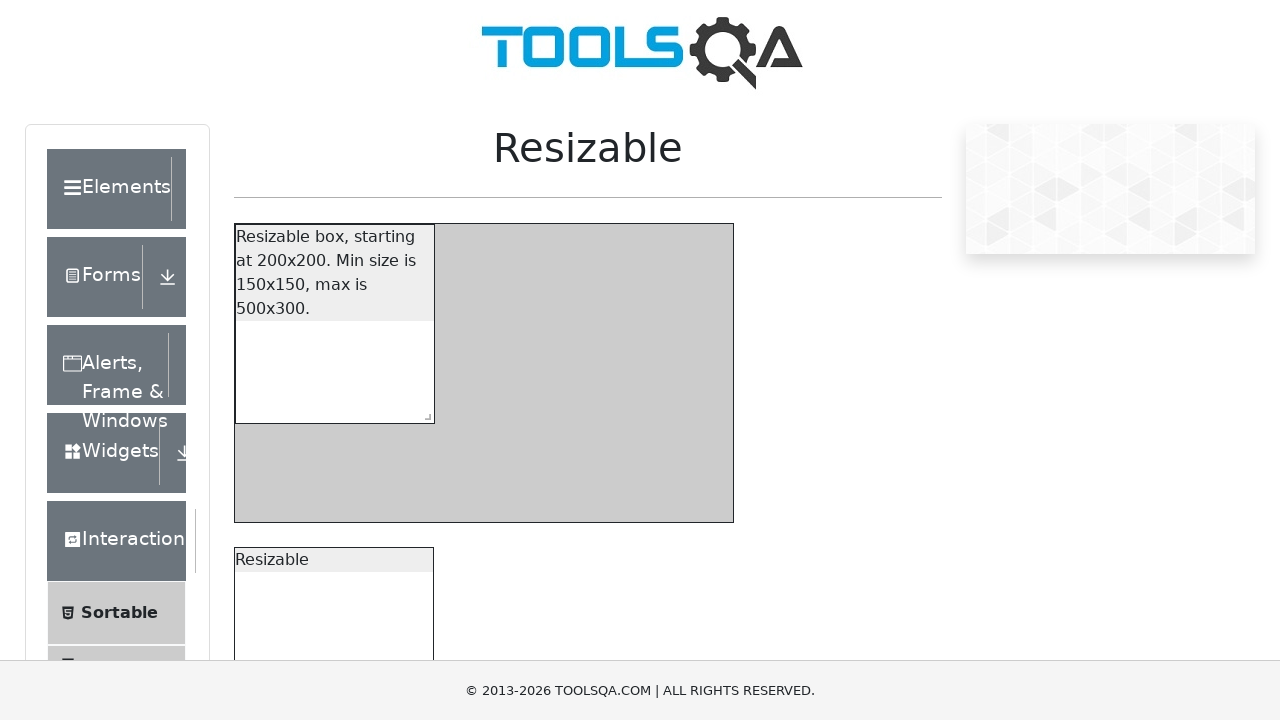

Moved mouse to center of resize handle at (424, 413)
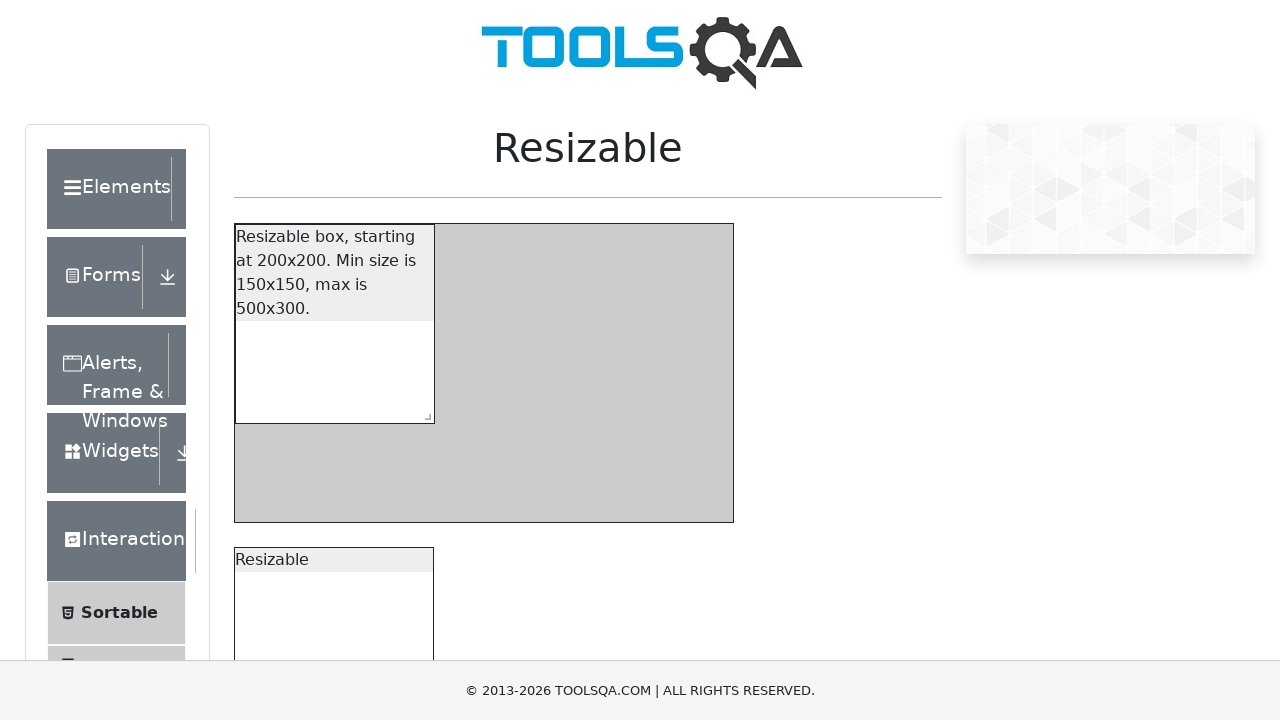

Pressed mouse button down on resize handle at (424, 413)
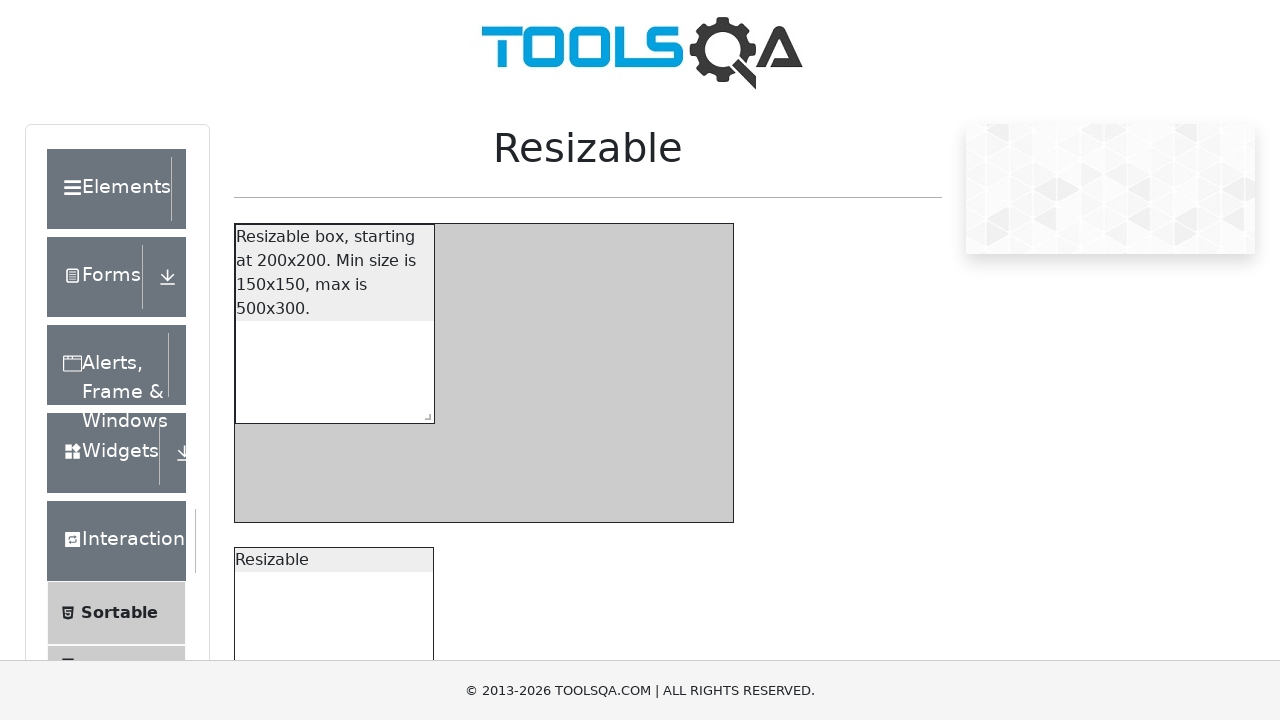

Dragged resize handle 100px right and 50px down at (524, 463)
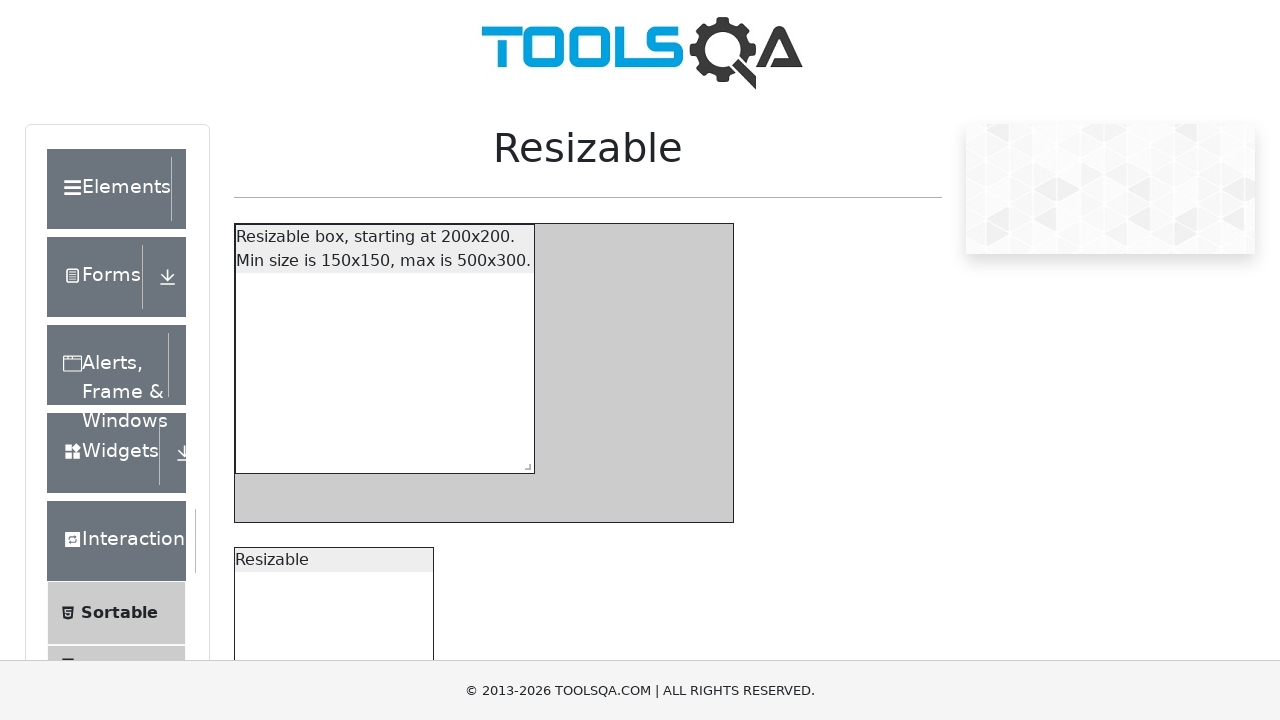

Released mouse button to complete resize drag at (524, 463)
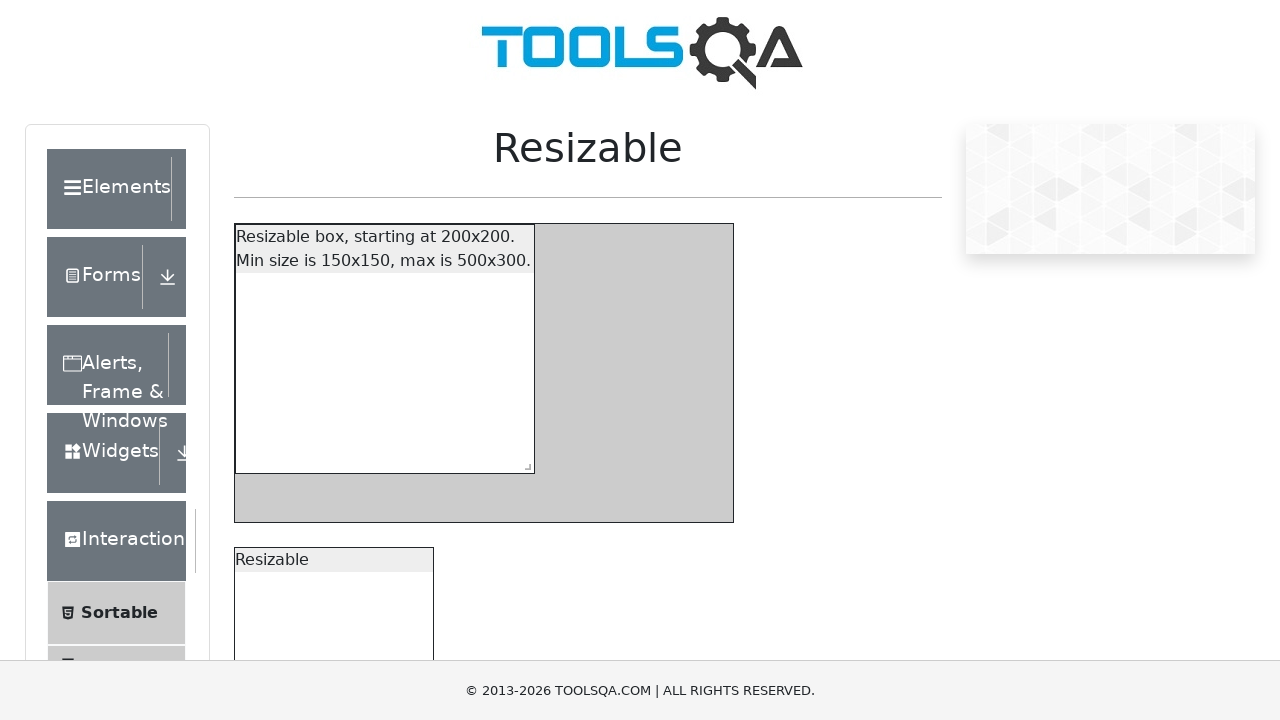

Retrieved style attribute after resizing
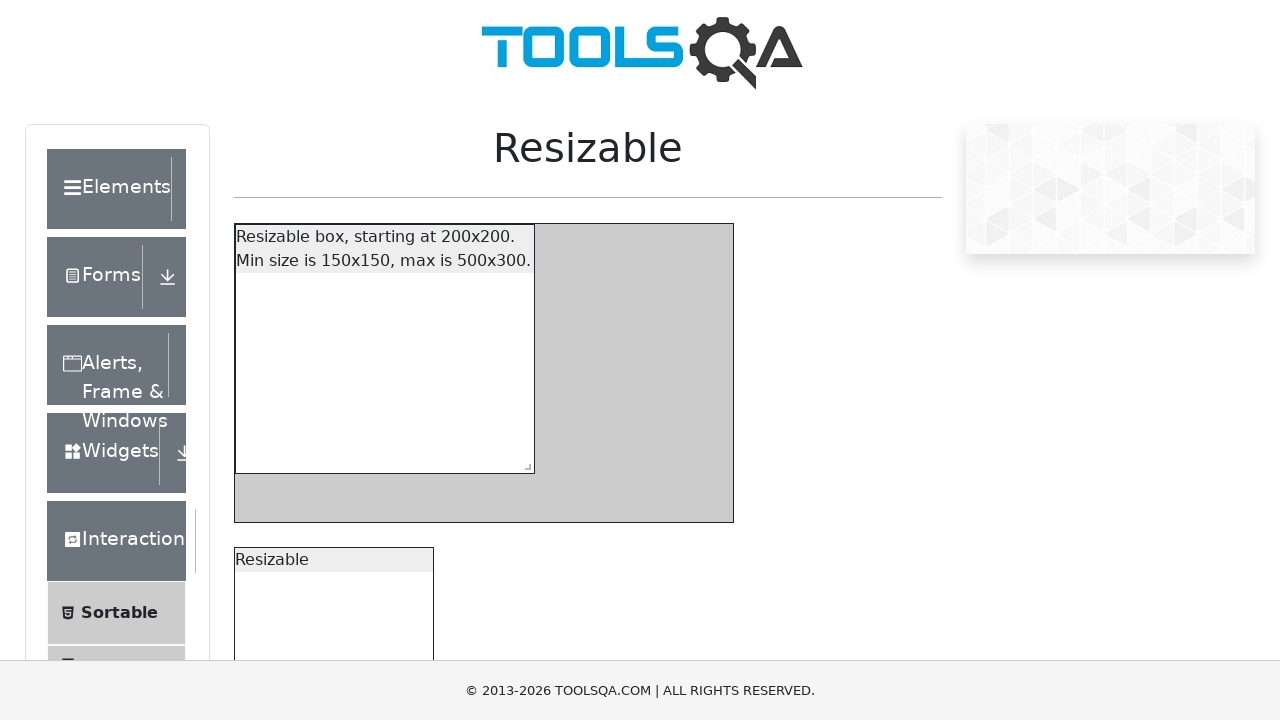

Waited 3 seconds for resize animation to complete
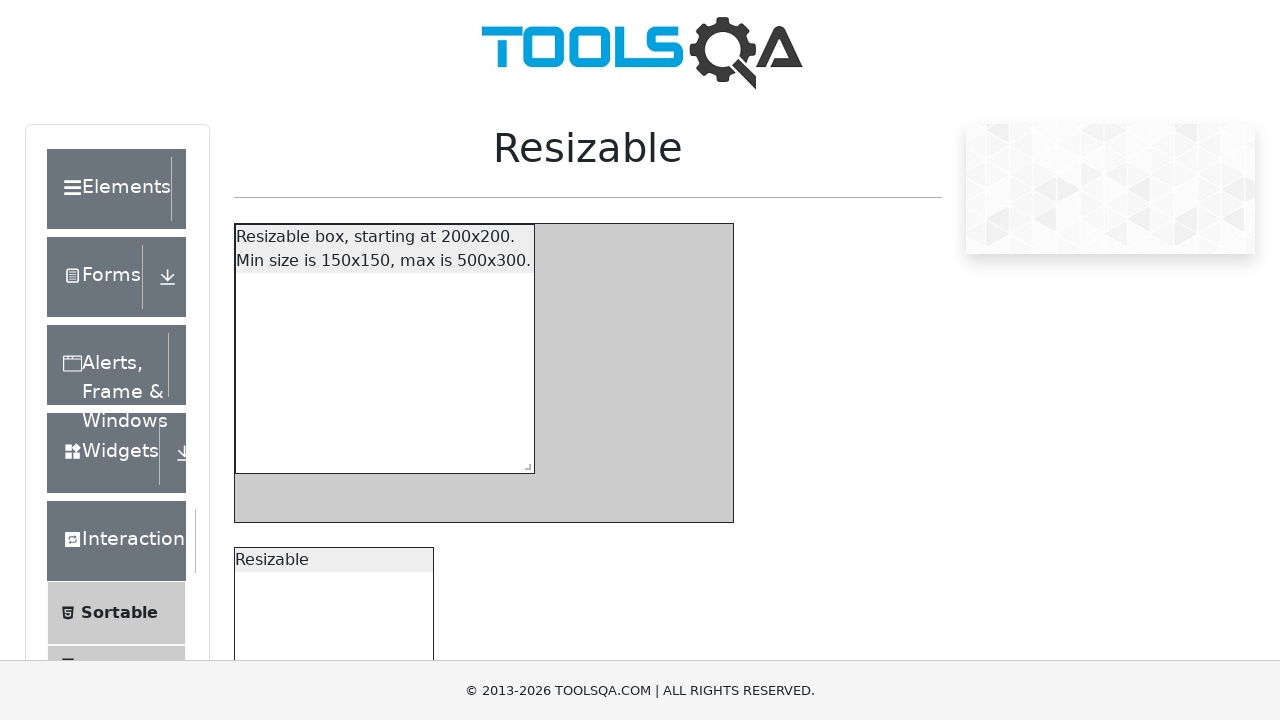

Printed initial style: width: 200px; height: 200px;
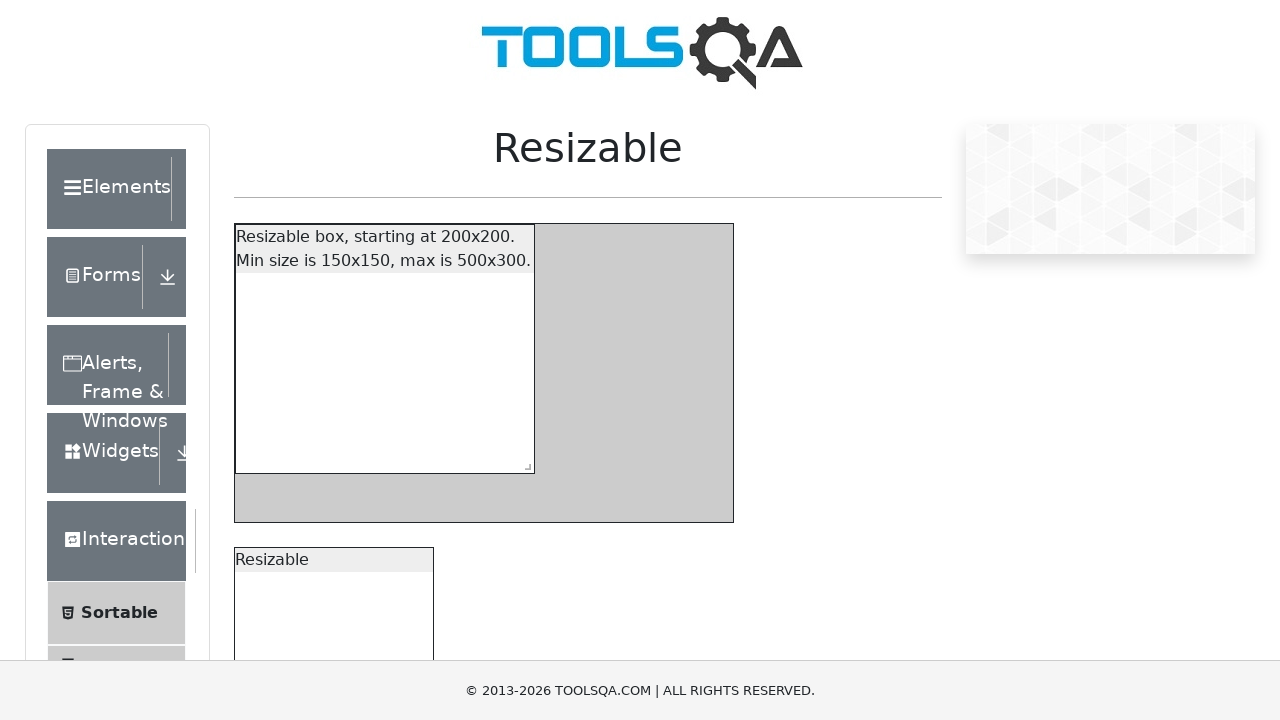

Printed final style: width: 300px; height: 250px;
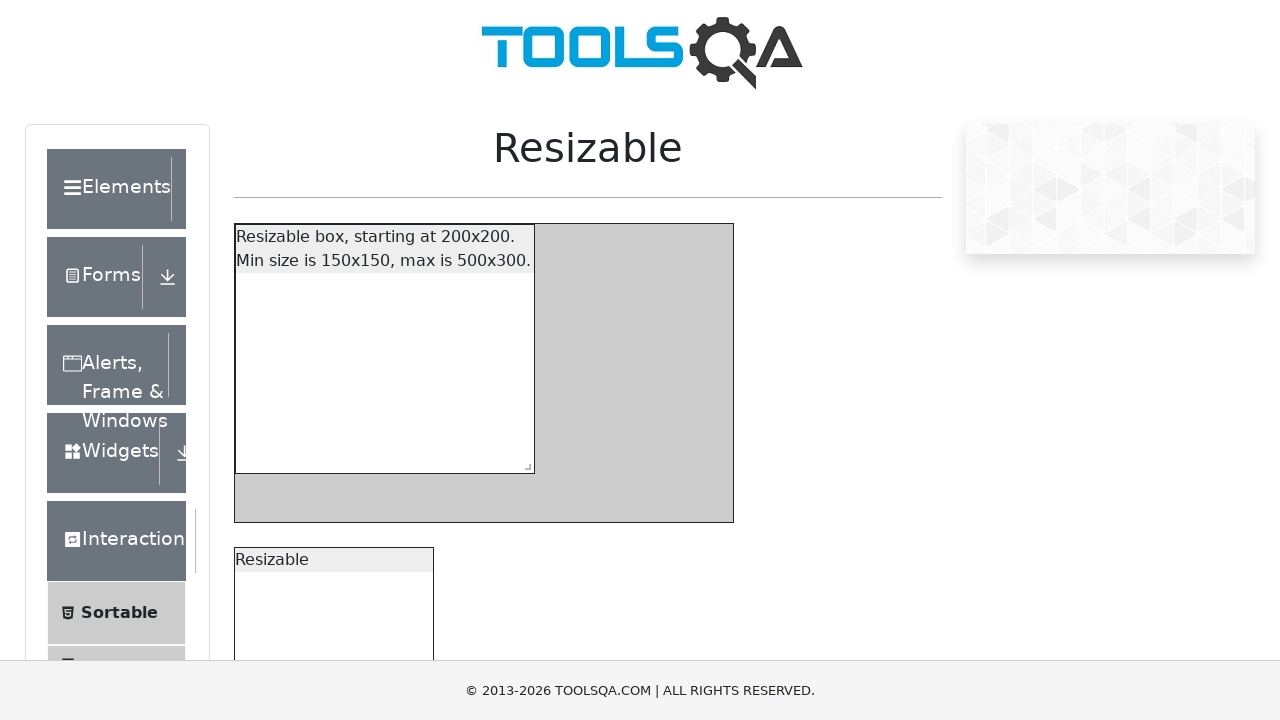

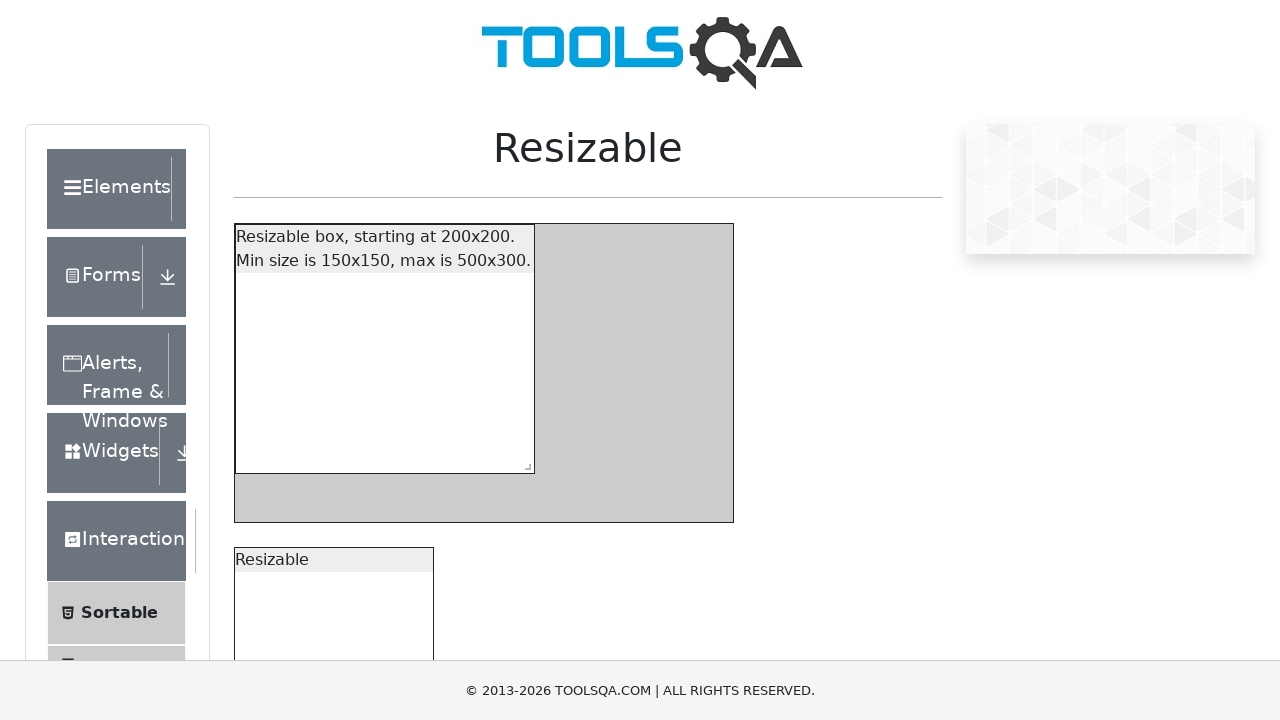